Tests handling of JavaScript prompt popup by switching to an iframe, clicking a button to trigger a prompt, entering text into the prompt, and dismissing it.

Starting URL: https://www.w3schools.com/js/tryit.asp?filename=tryjs_prompt

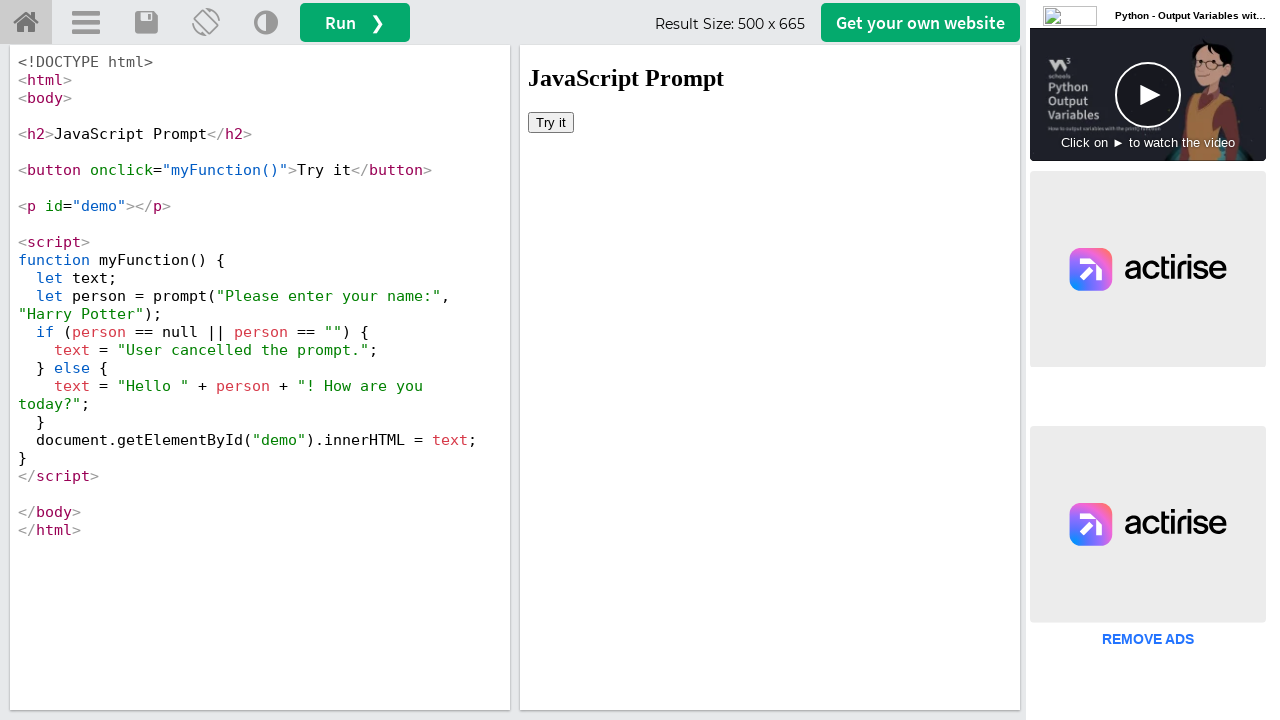

Located the iframe #iframeResult containing the demo
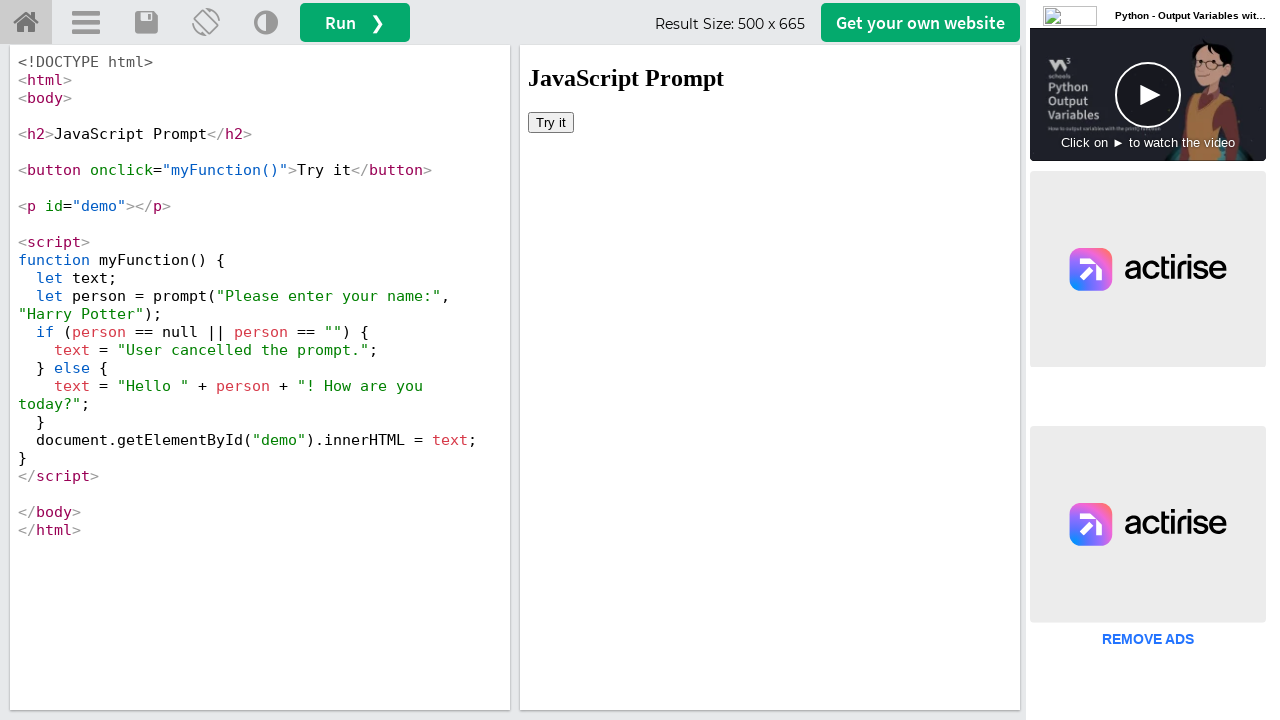

Clicked 'Try it' button to trigger the prompt popup at (551, 122) on #iframeResult >> internal:control=enter-frame >> xpath=//button[text()='Try it']
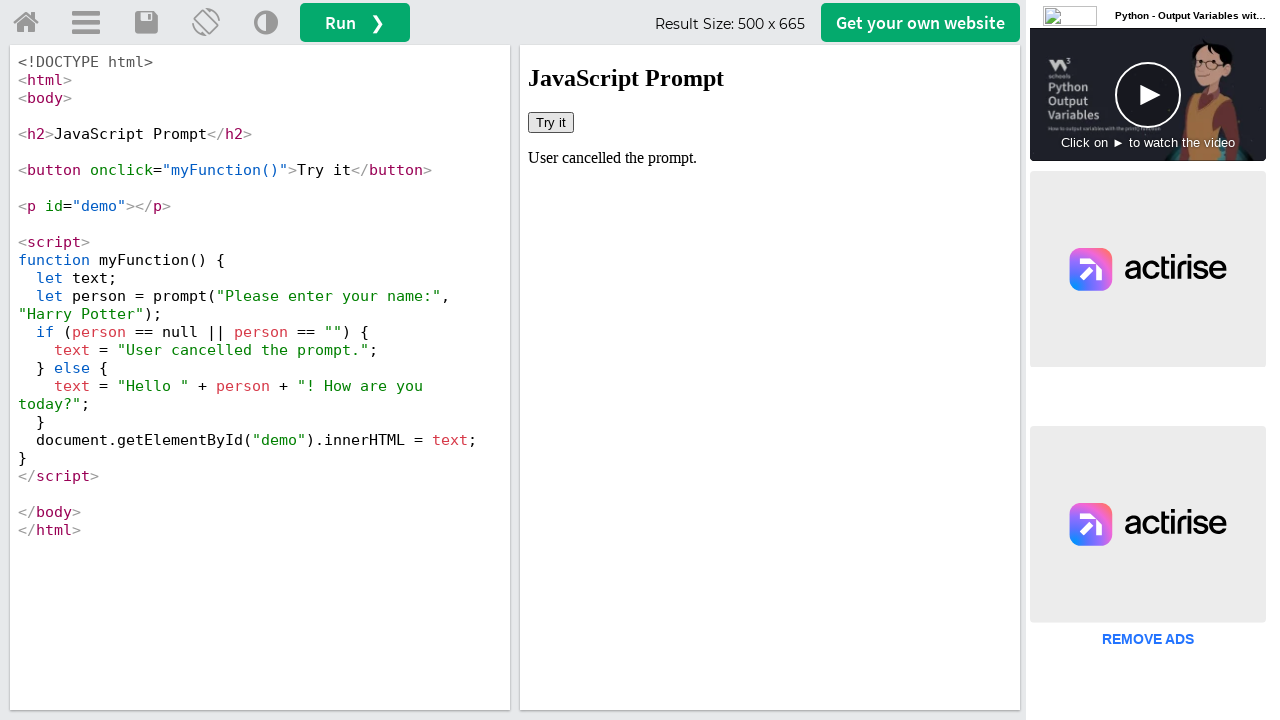

Set up dialog event handler
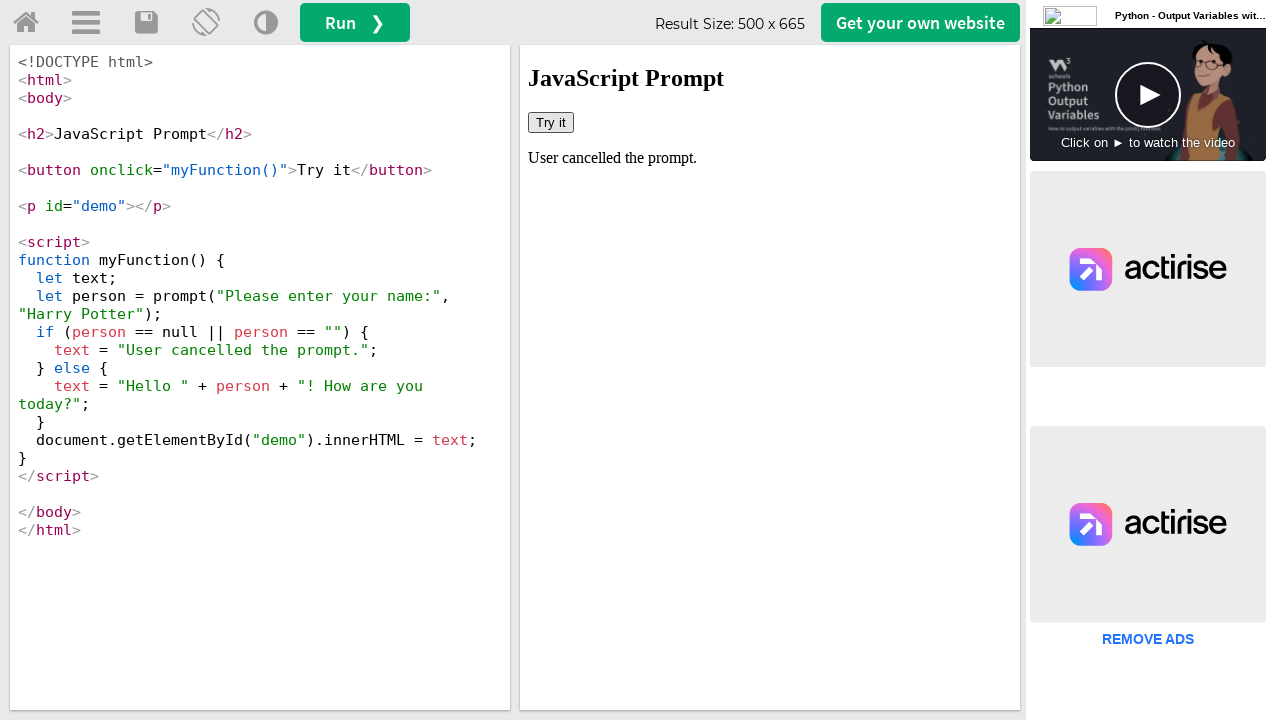

Re-clicked 'Try it' button with dialog handler in place at (551, 122) on #iframeResult >> internal:control=enter-frame >> xpath=//button[text()='Try it']
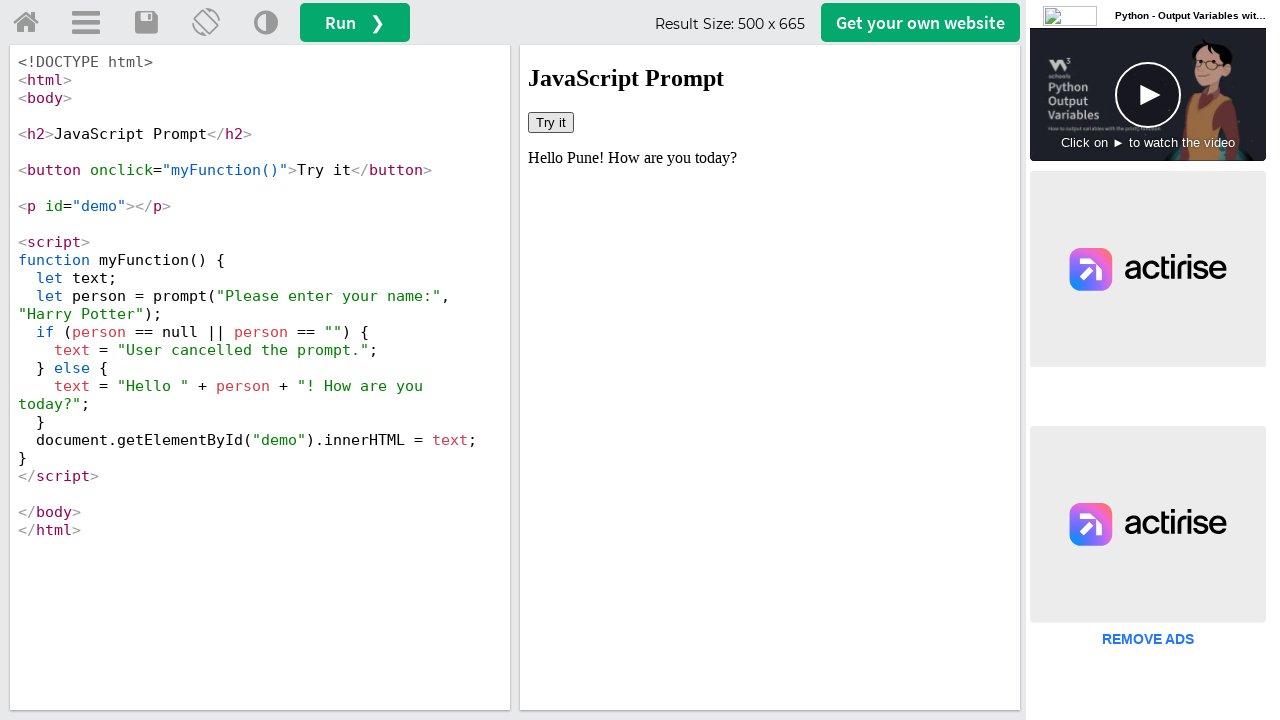

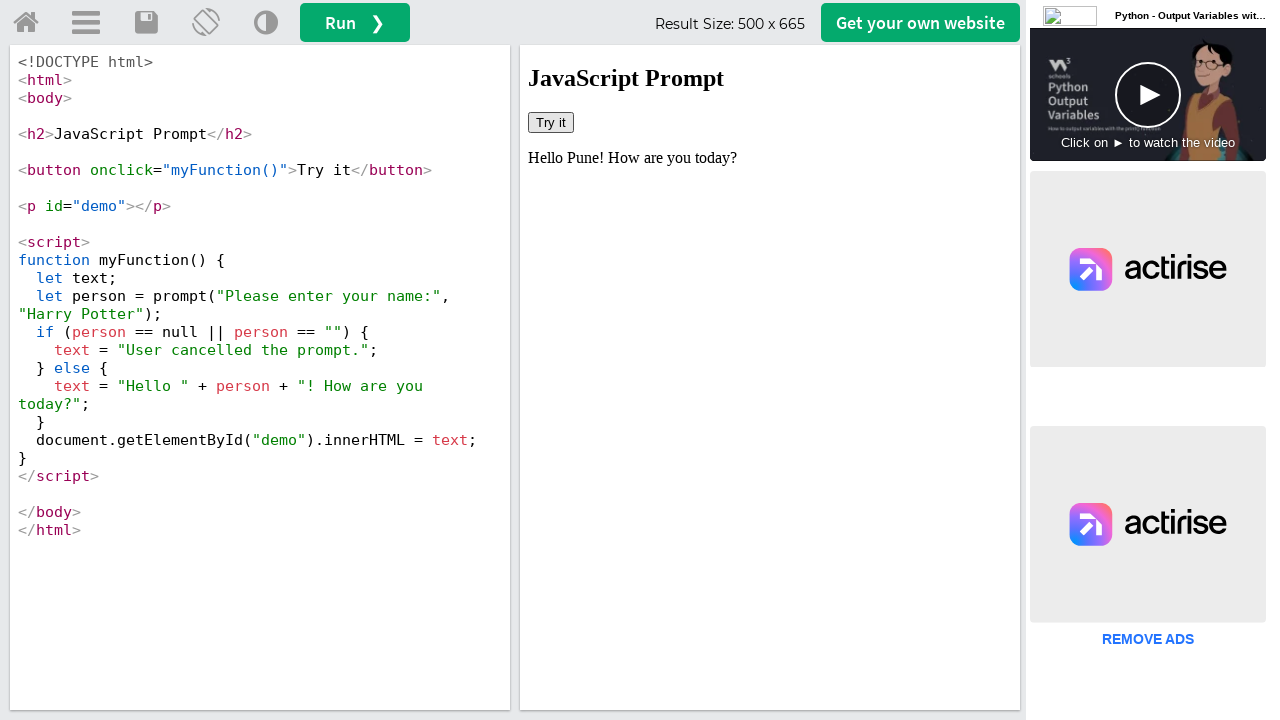